Tests HTML5 email validation by filling an invalid email format and attempting to submit, verifying the browser prevents submission.

Starting URL: https://httpbin.org/forms/post

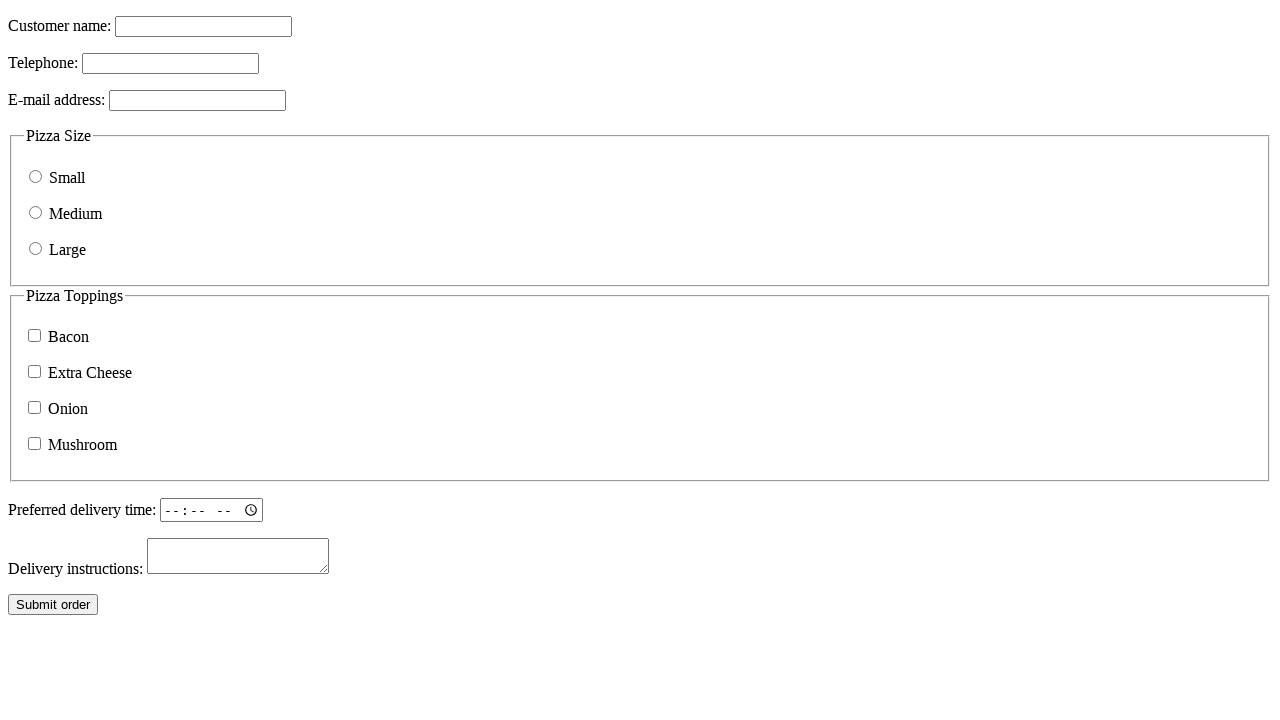

Filled customer name field with 'Invalid Email User' on input[name="custname"]
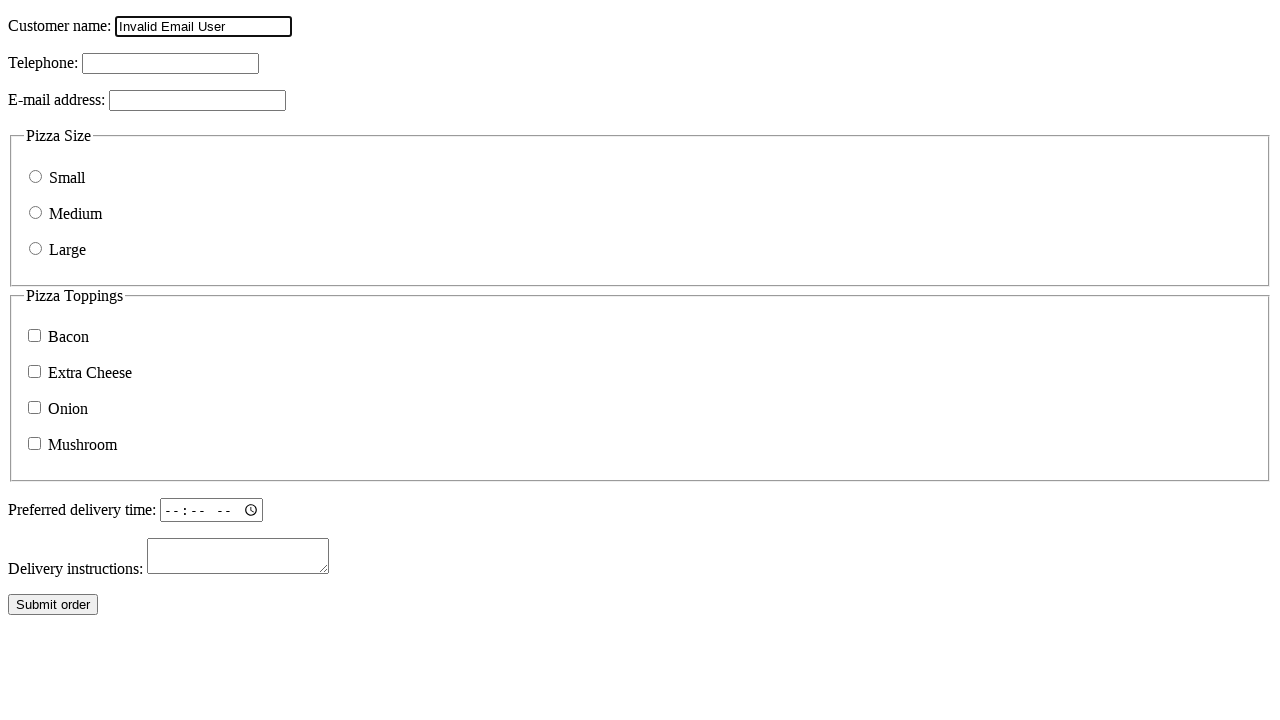

Filled customer telephone field with '11000000000' on input[name="custtel"]
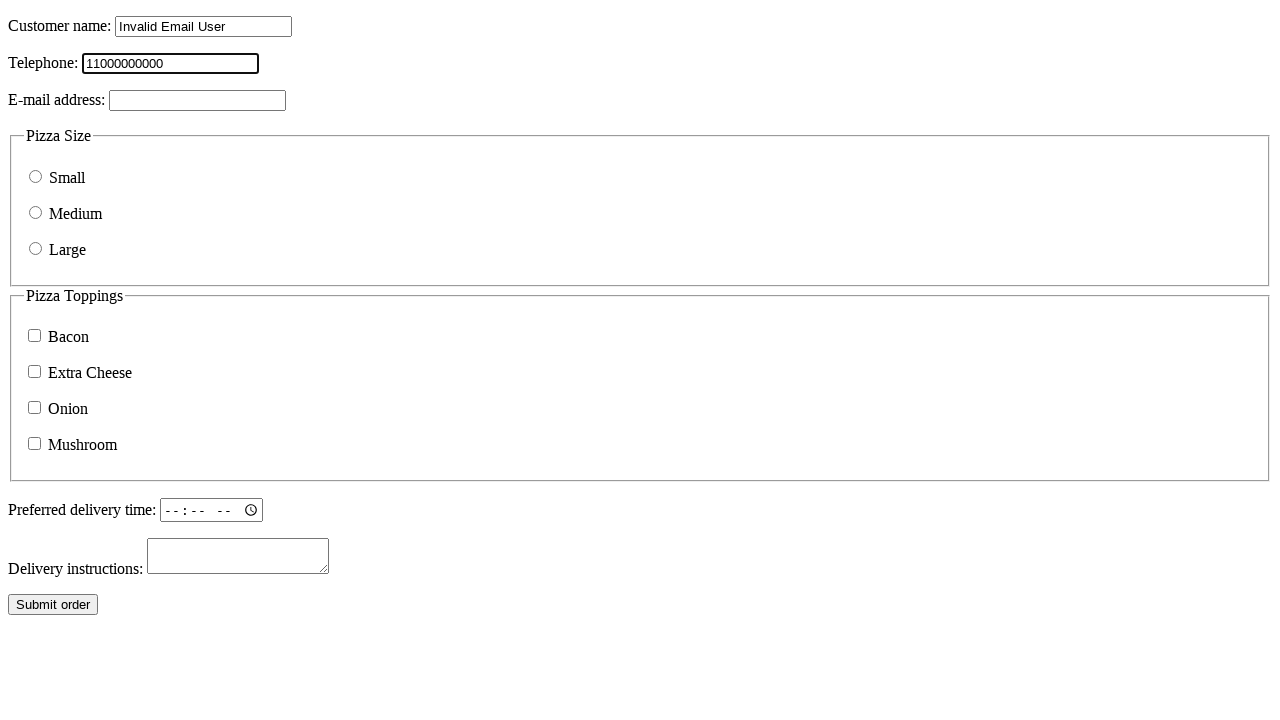

Filled email field with invalid format 'not-an-email' on input[name="custemail"]
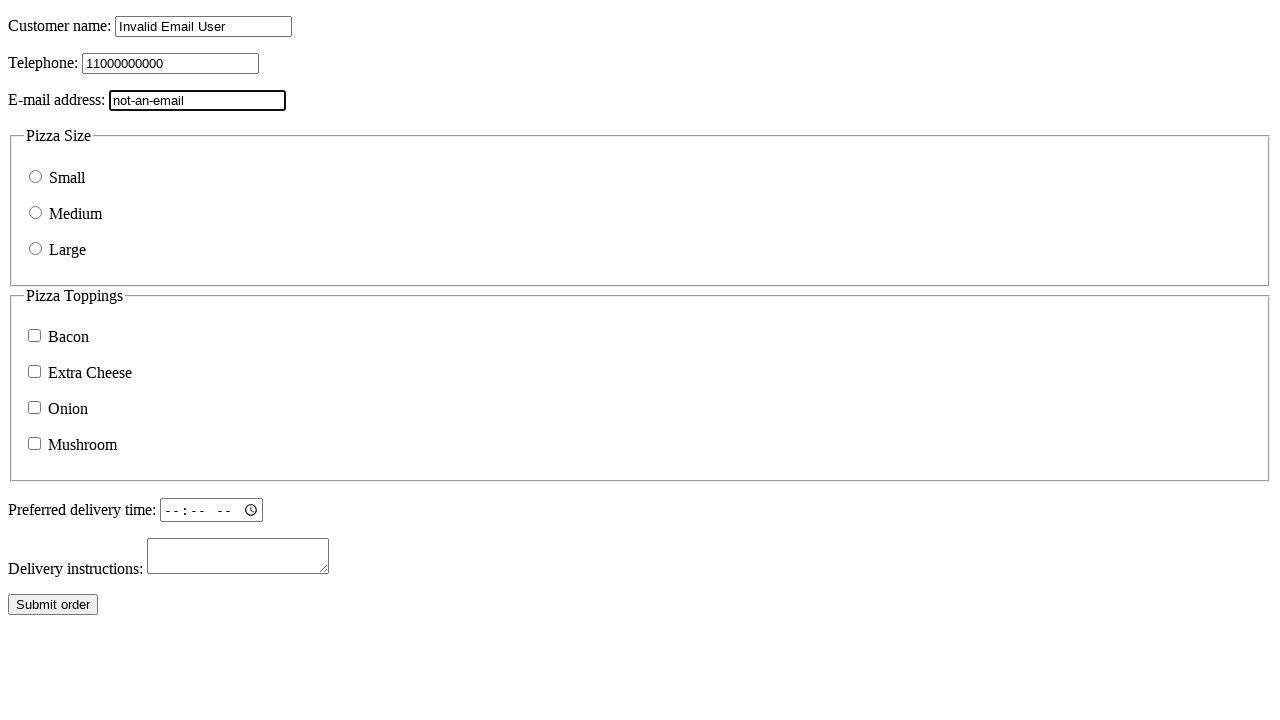

Selected 'small' size option at (36, 176) on input[name="size"][value="small"]
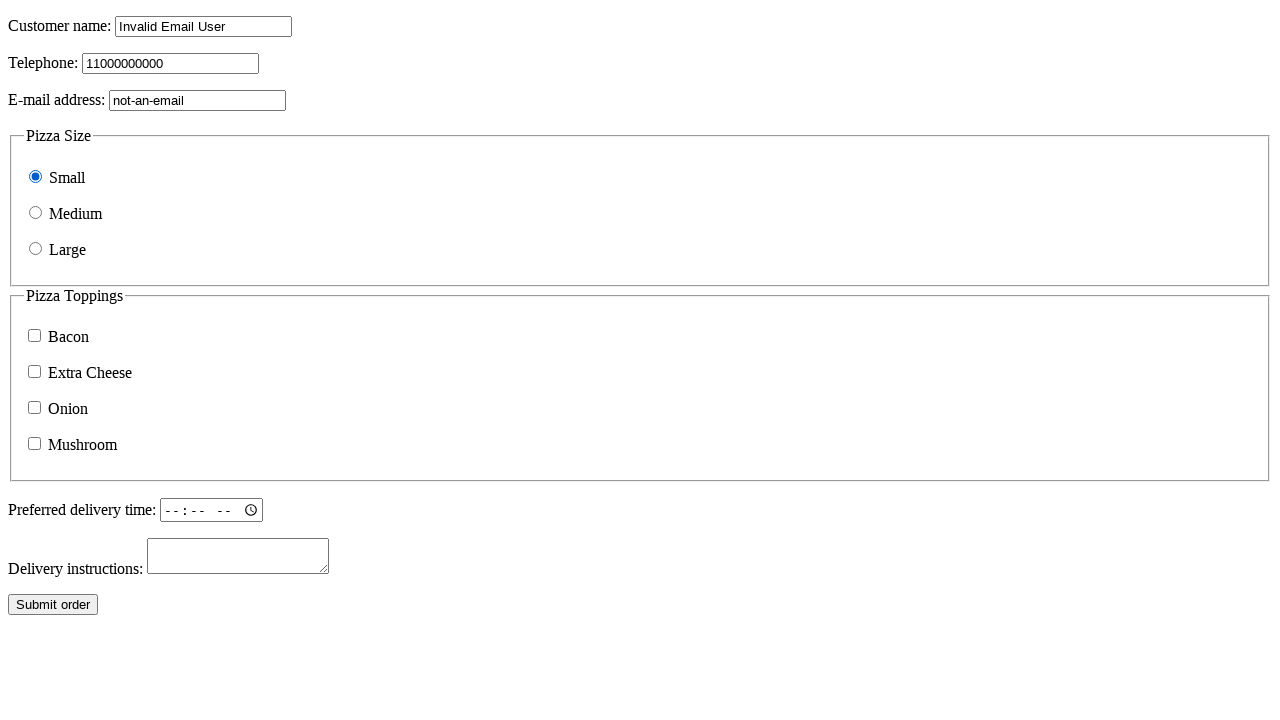

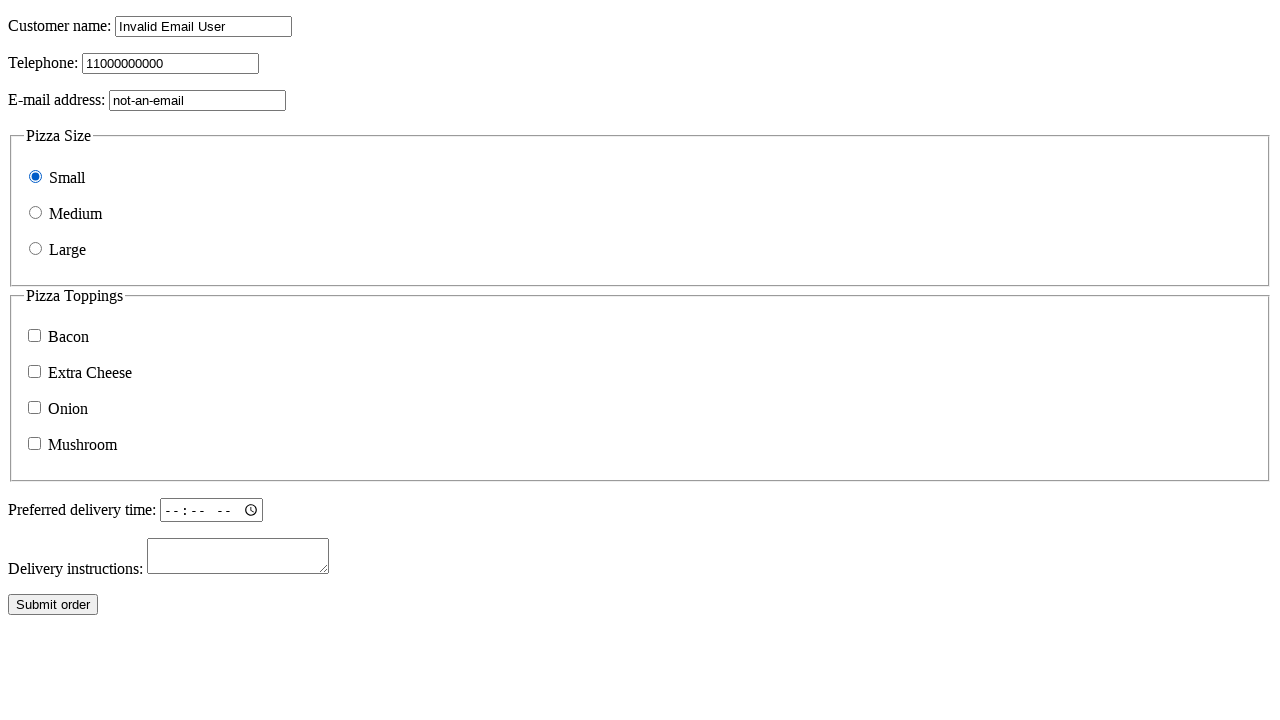